Tests multi-window/tab handling by opening a new tab, navigating to a different page to extract course information, then switching back to the original window and filling a form field with the extracted text.

Starting URL: https://www.rahulshettyacademy.com/angularpractice/

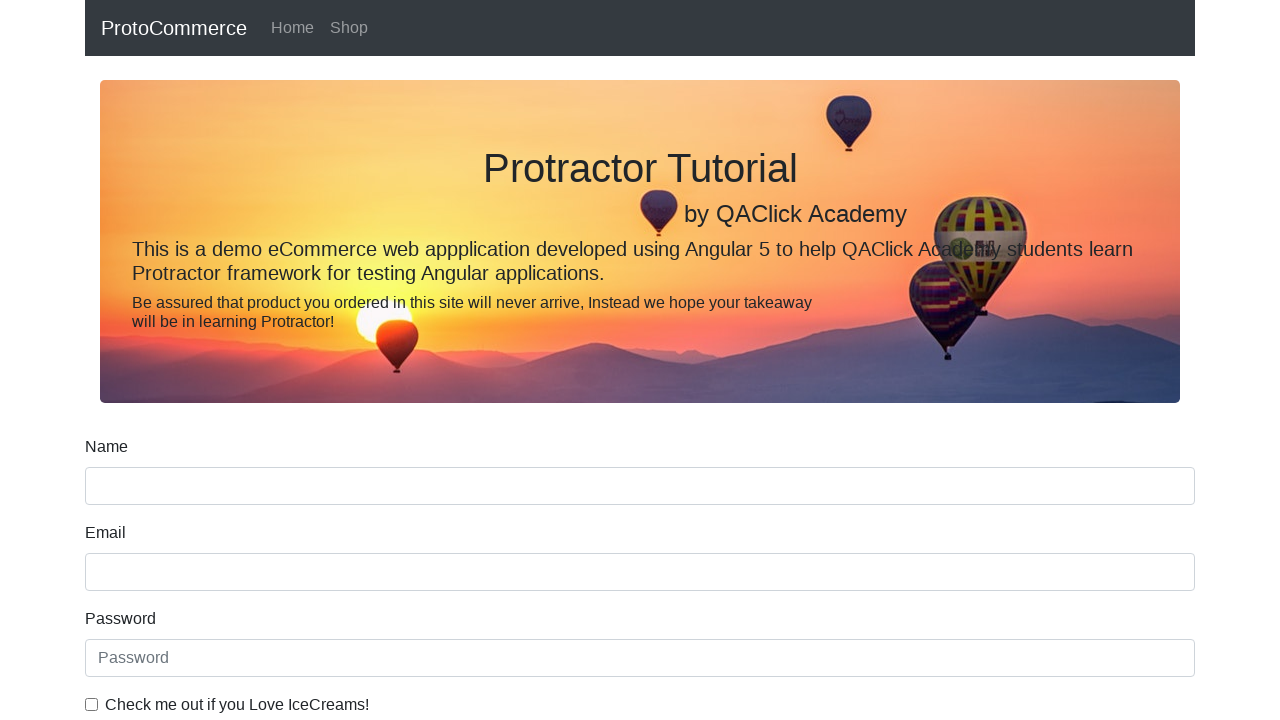

Opened a new tab/window
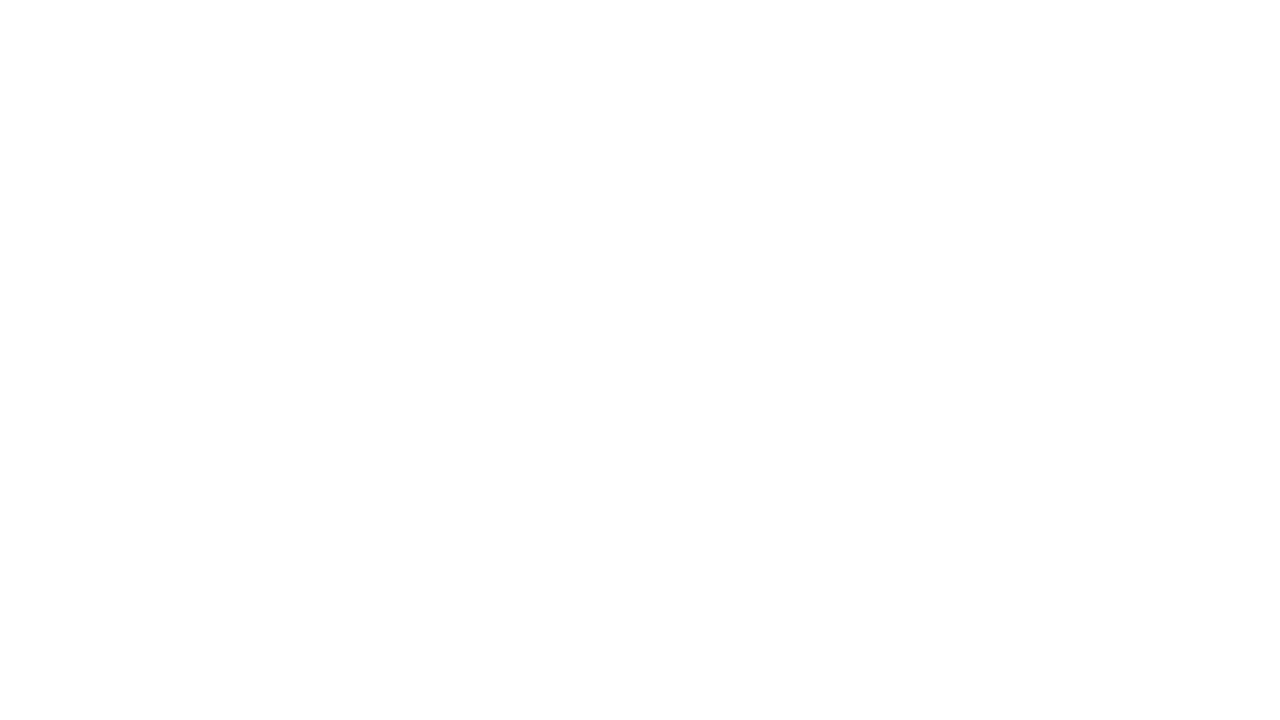

Navigated to Rahul Shetty Academy homepage in new tab
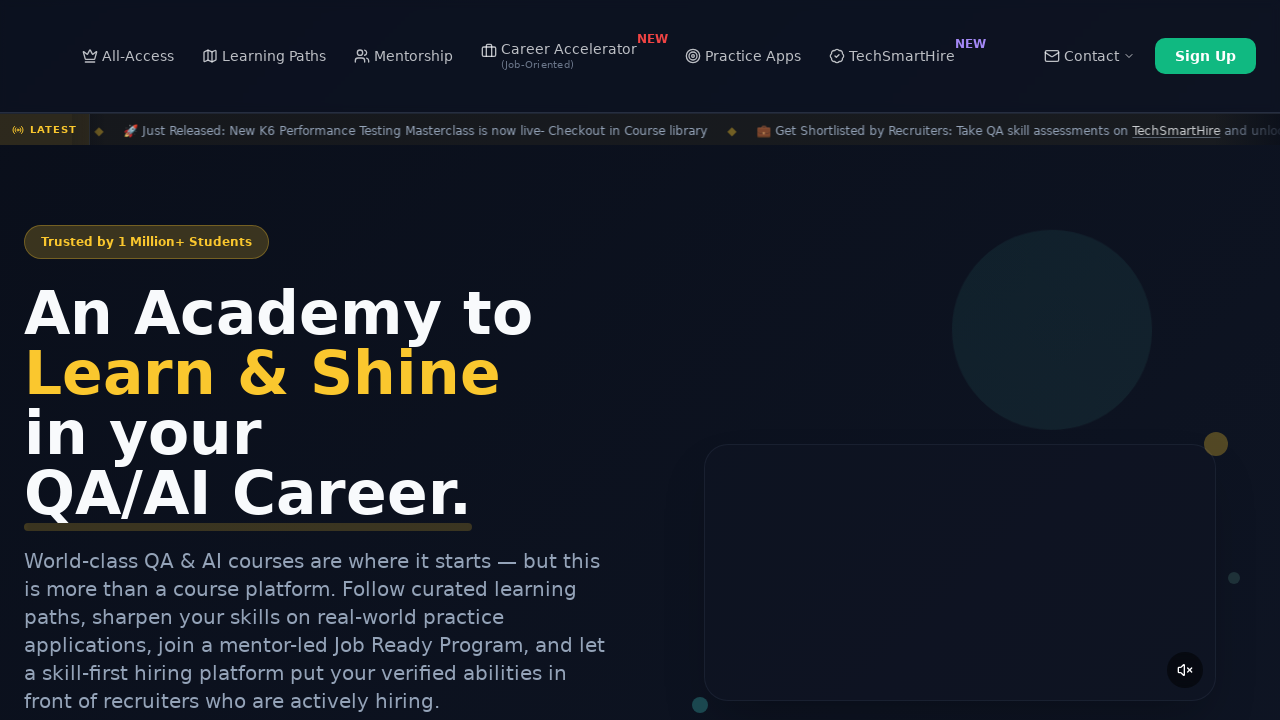

Located course links on the page
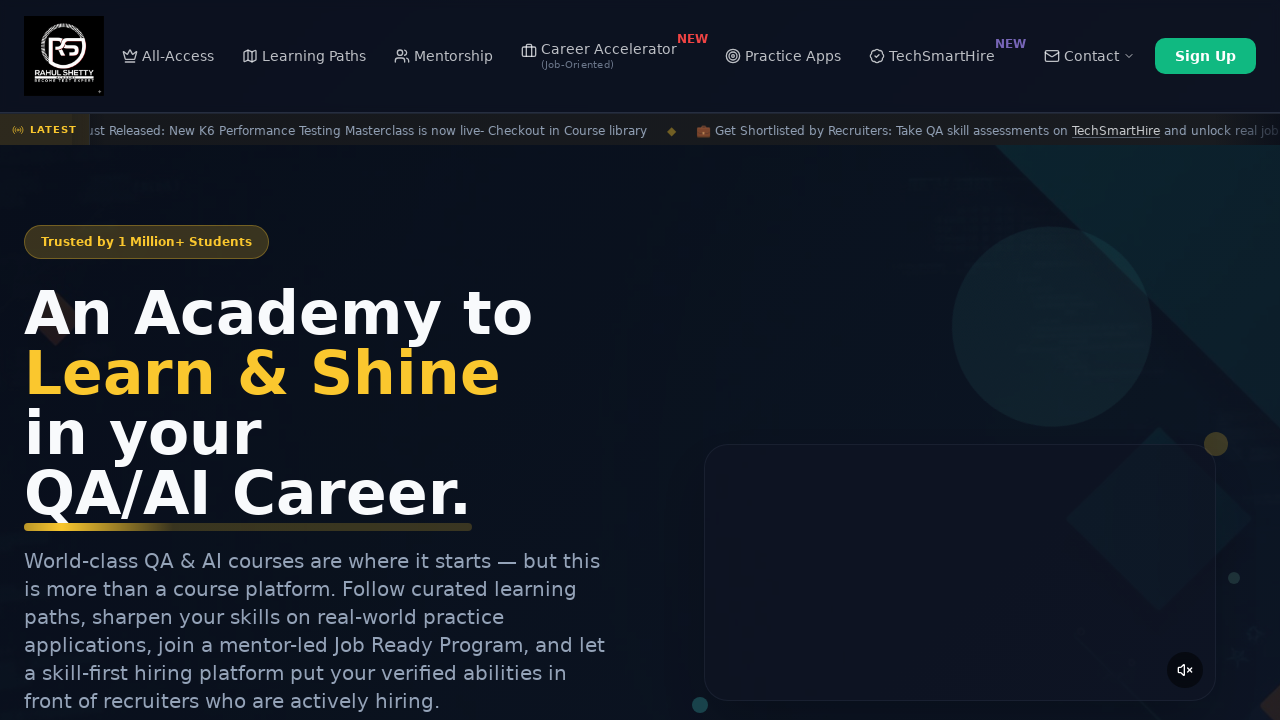

Extracted course name from second course link: Playwright Testing
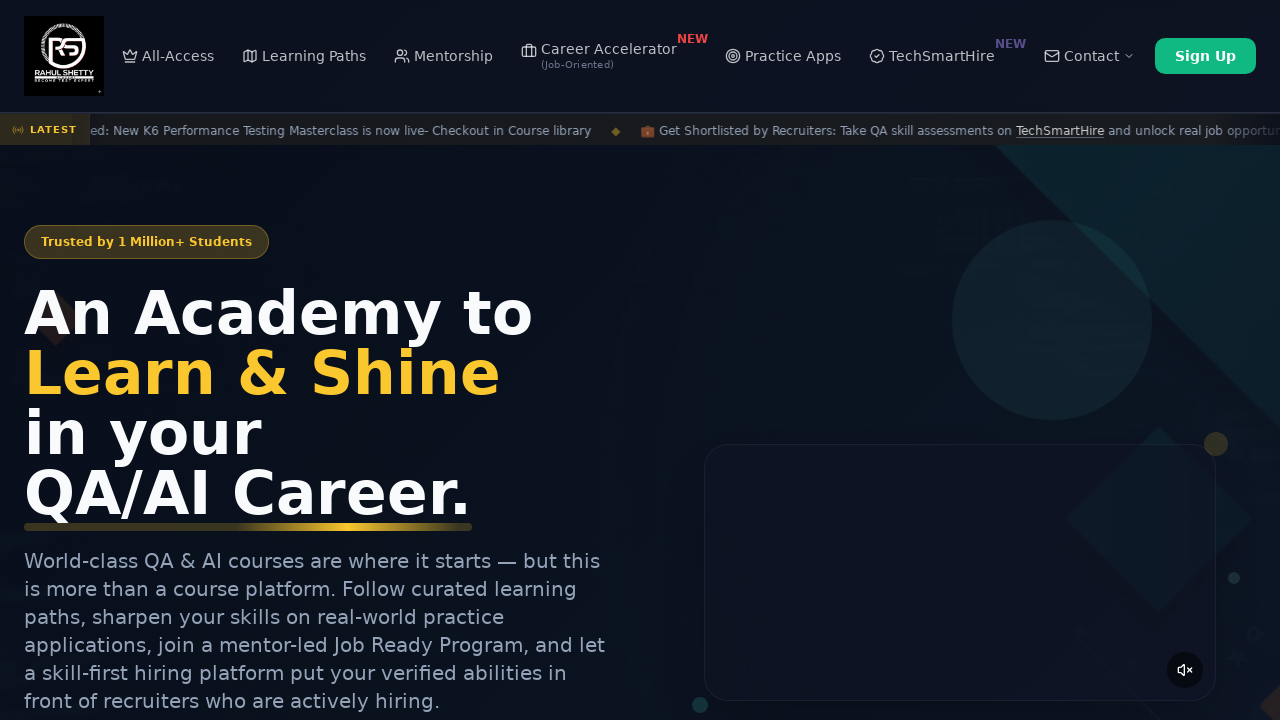

Switched back to original tab/window
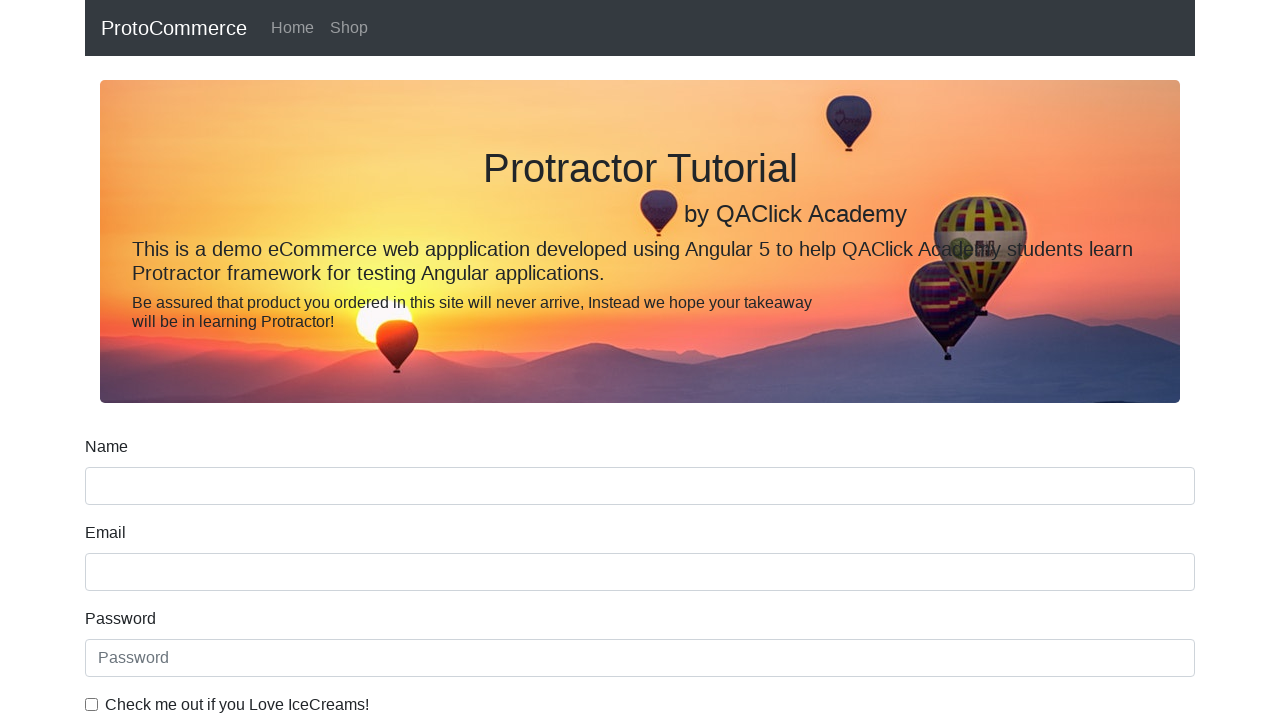

Filled name field with extracted course name: Playwright Testing on [name='name']
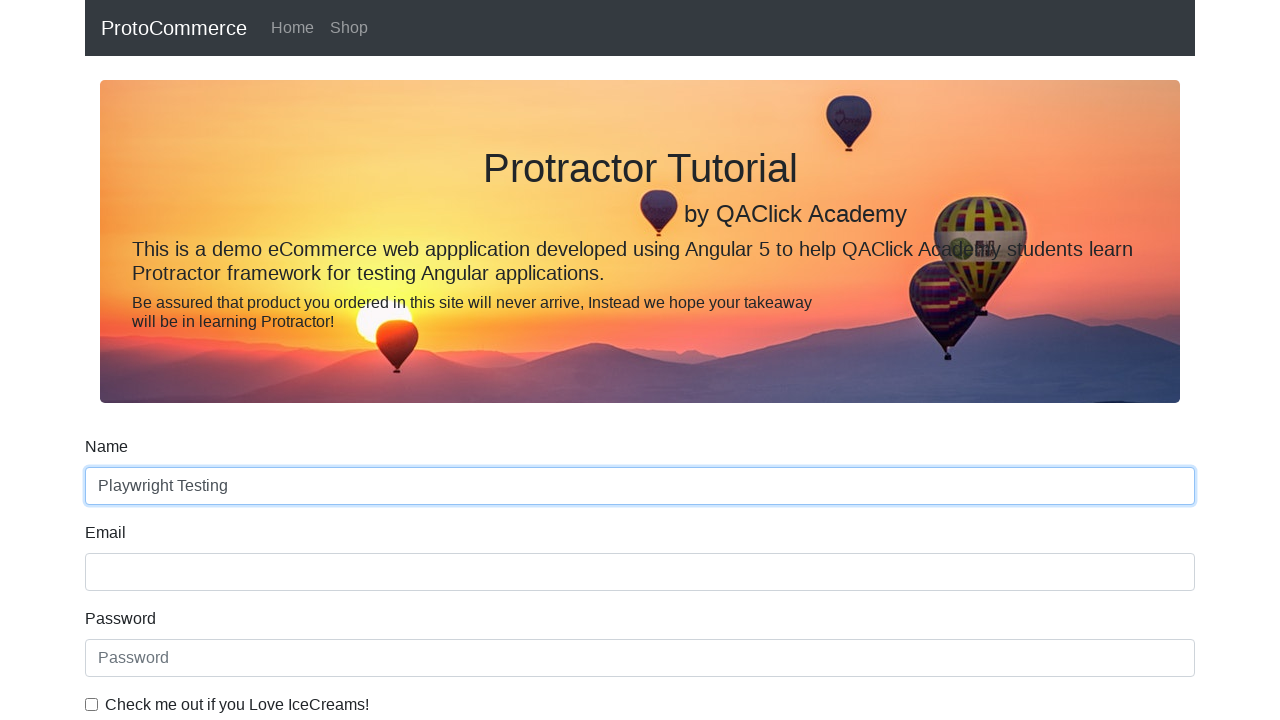

Verified name field is present on the page
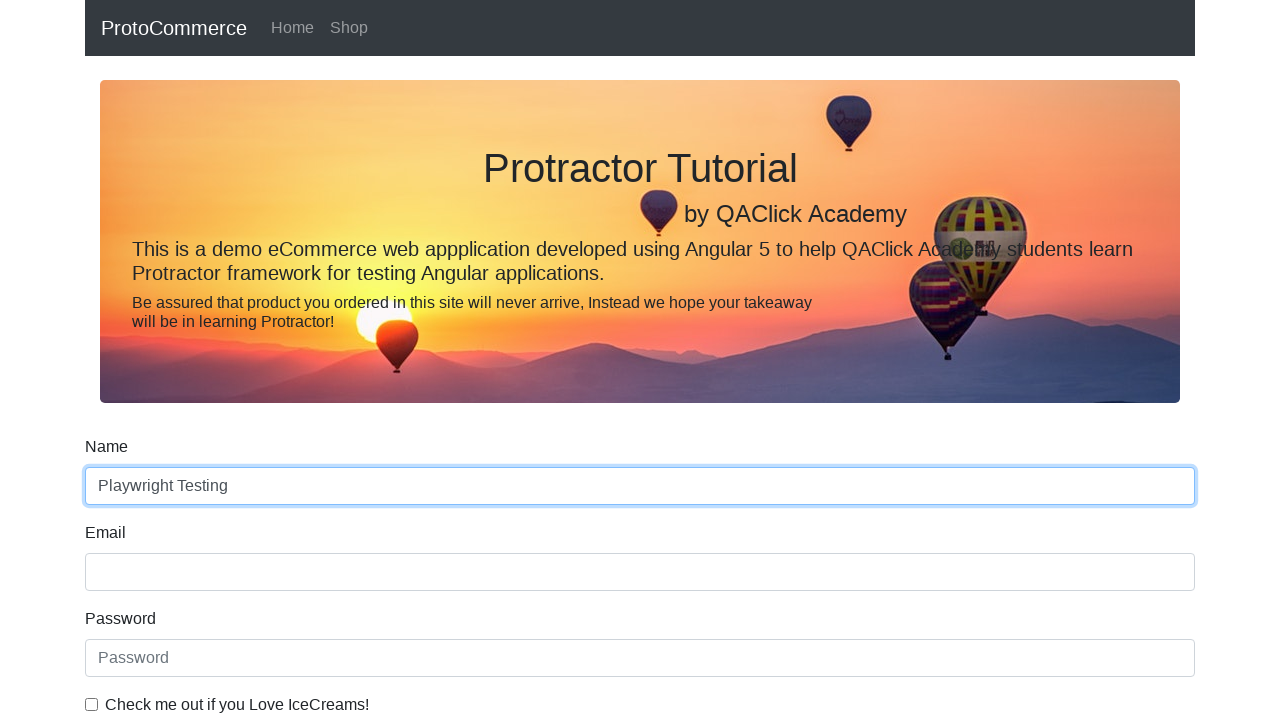

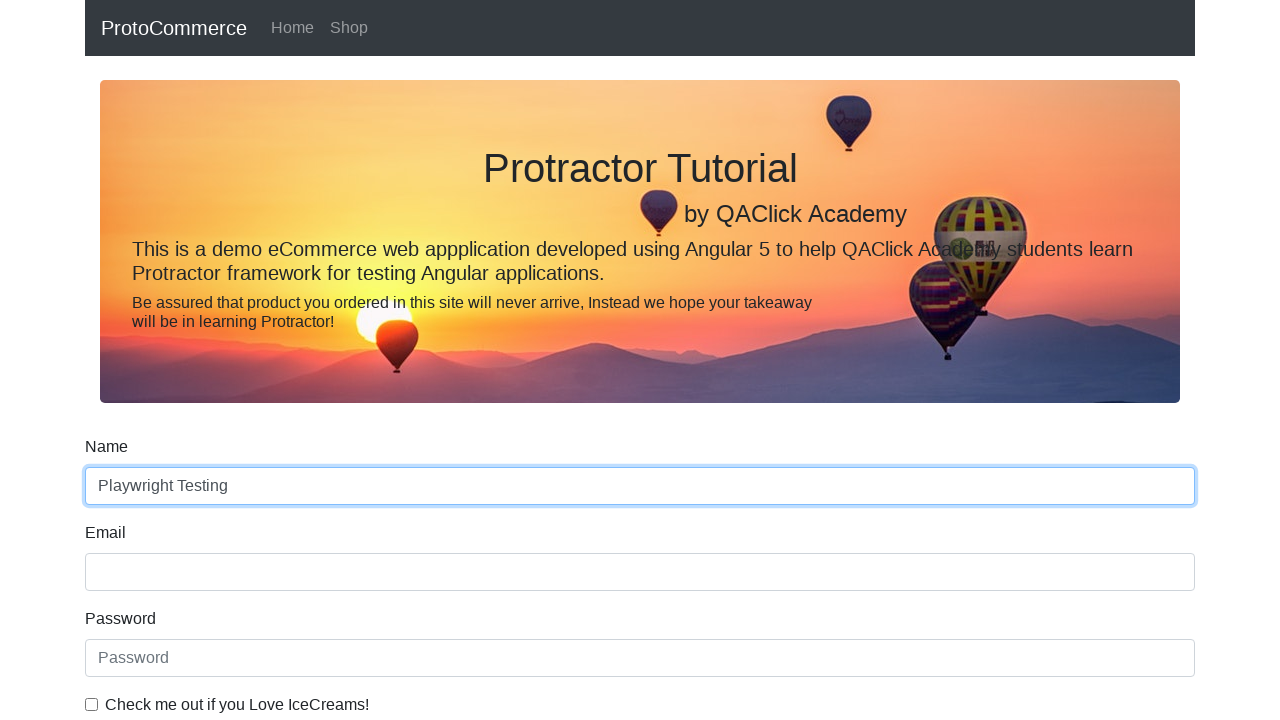